Tests handling multiple browser windows by clicking a link that opens a new window, then switching between windows and verifying their titles.

Starting URL: http://the-internet.herokuapp.com/windows

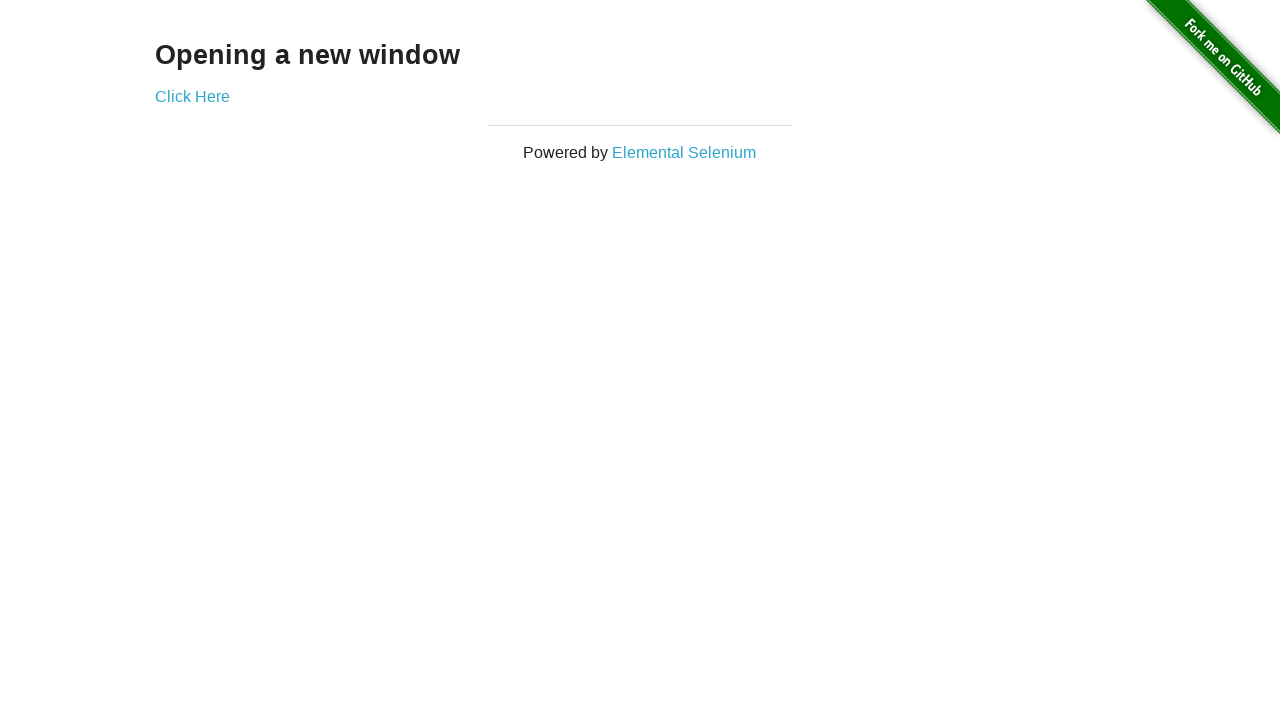

Clicked link that opens a new window at (192, 96) on .example a
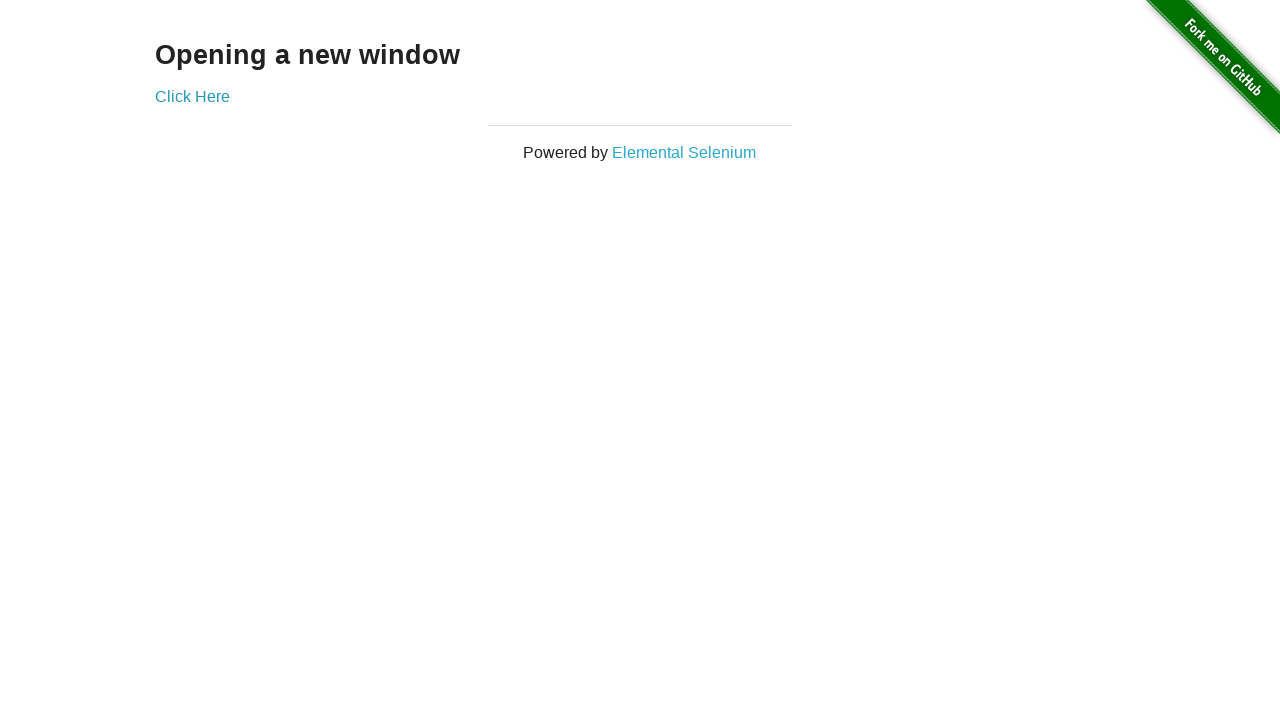

Verified original window title is not 'New Window'
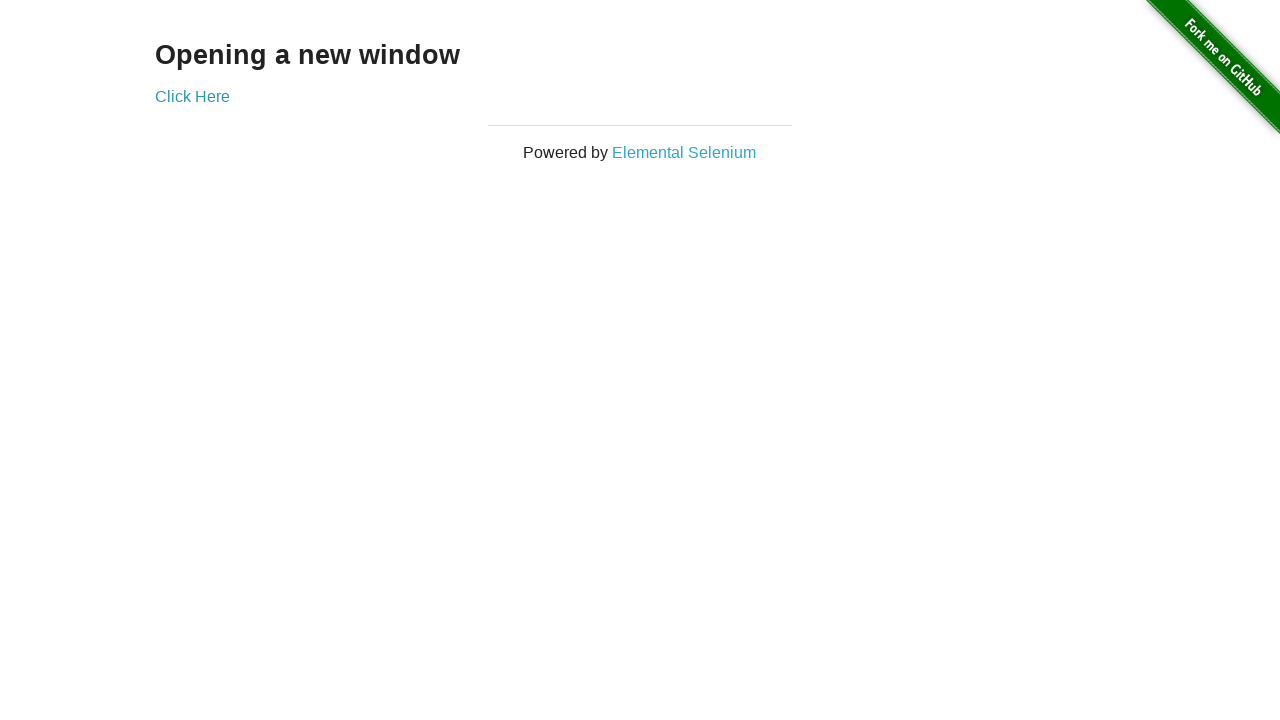

Waited for new window to load
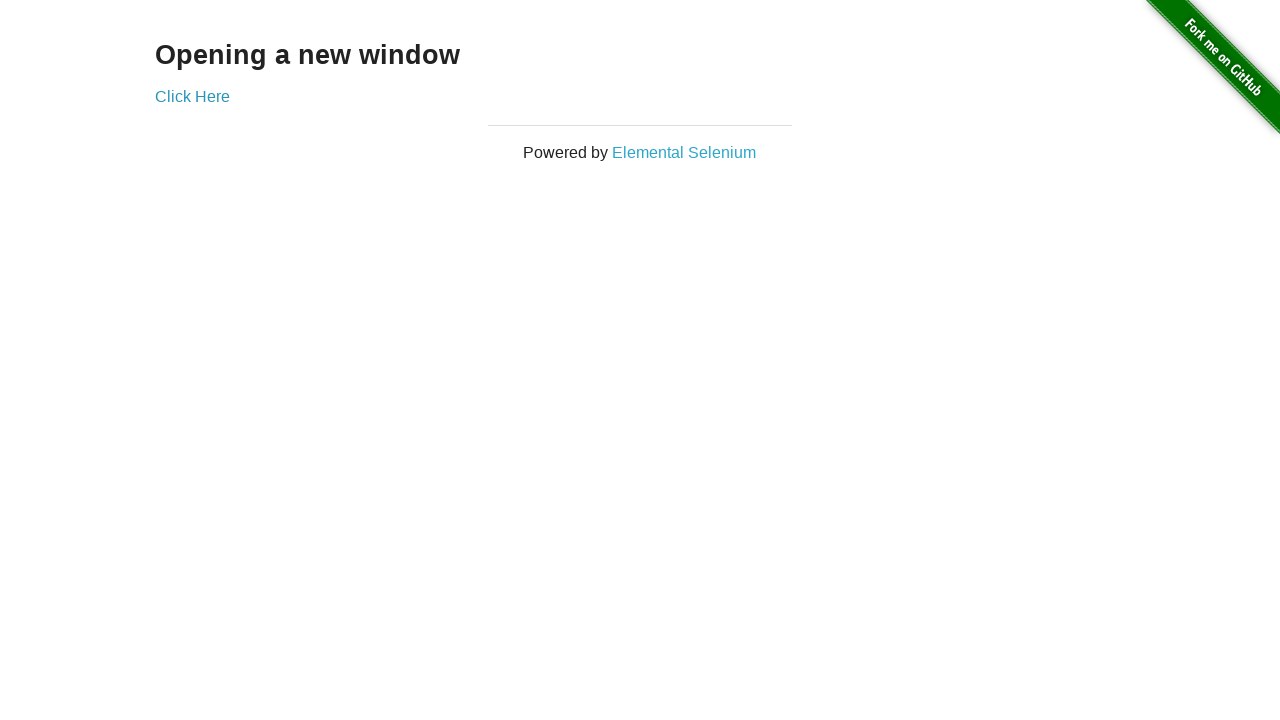

Verified new window title is 'New Window'
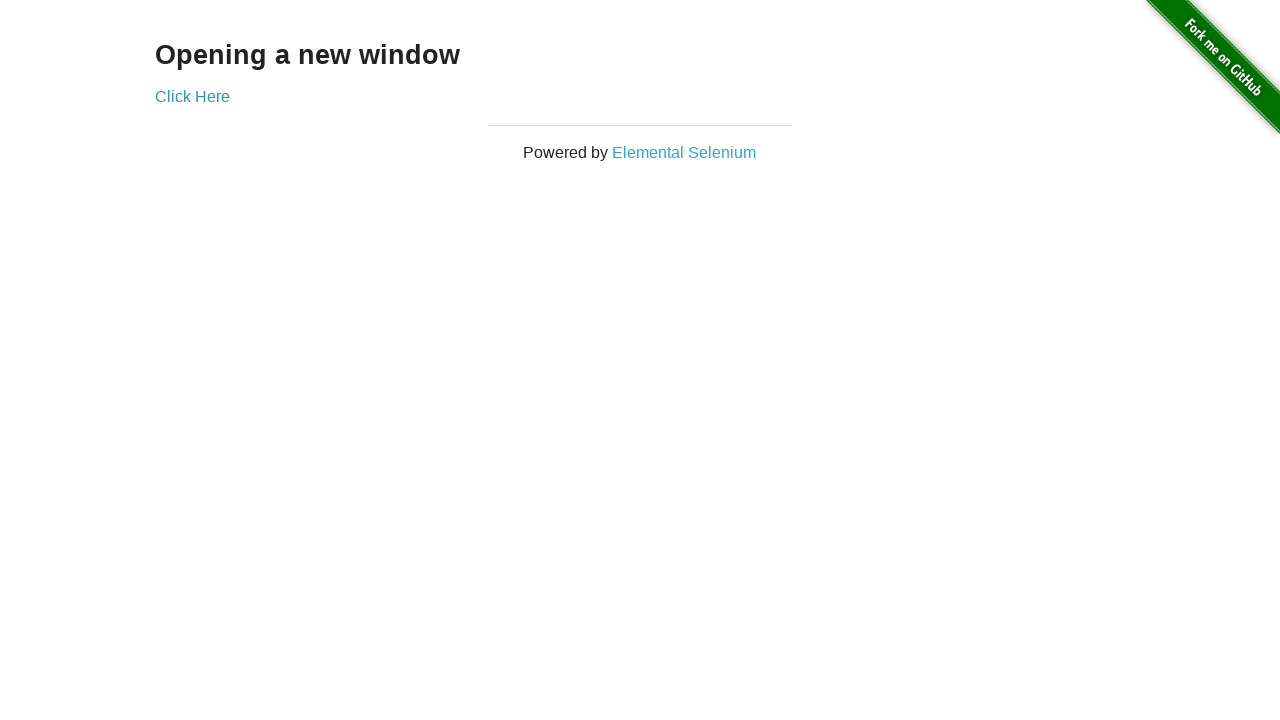

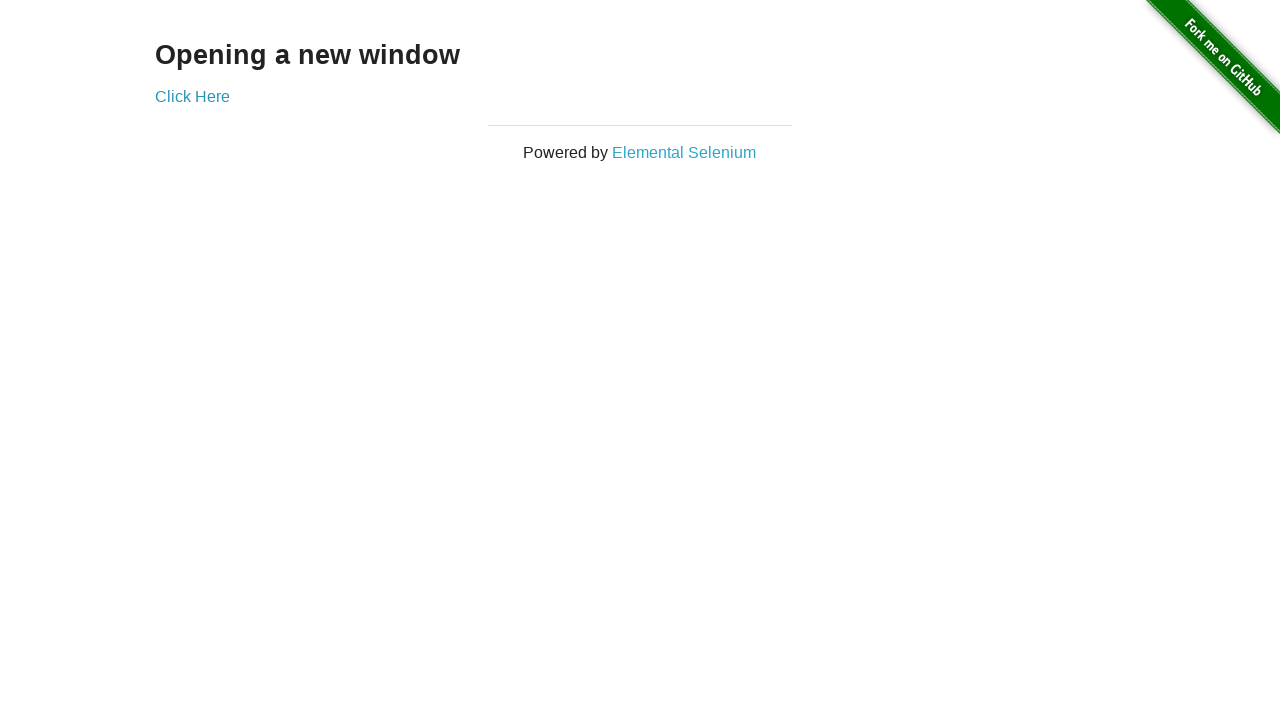